Tests clicking on "Slow load website" link and verifies the title appears after the page loads

Starting URL: https://curso.testautomation.es

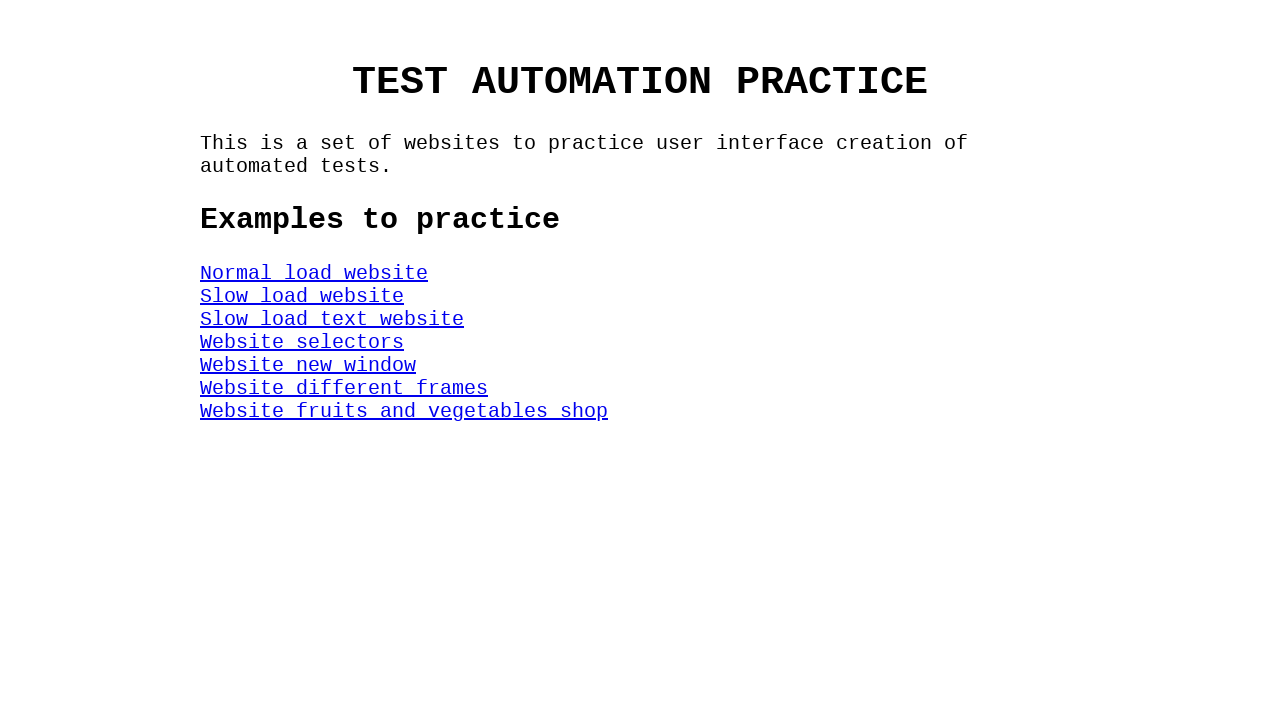

Clicked on 'Slow load website' link at (302, 296) on #SlowLoadWeb
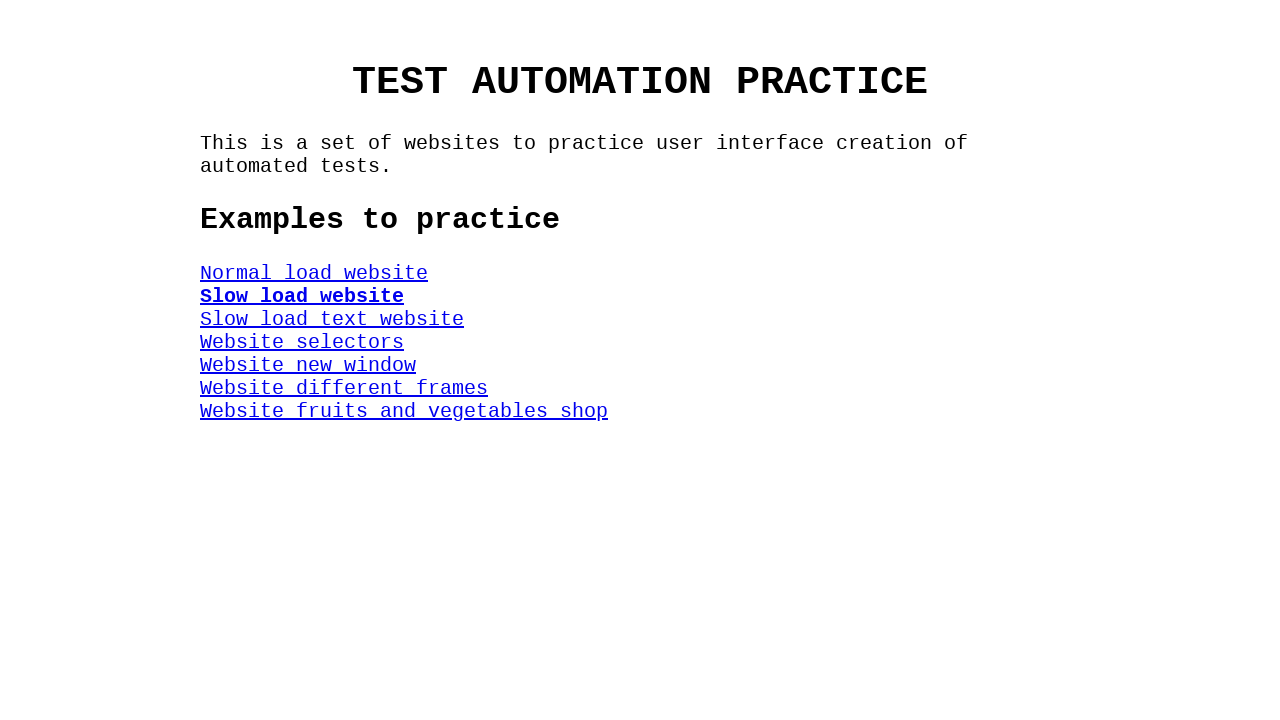

Title element appeared after page loaded
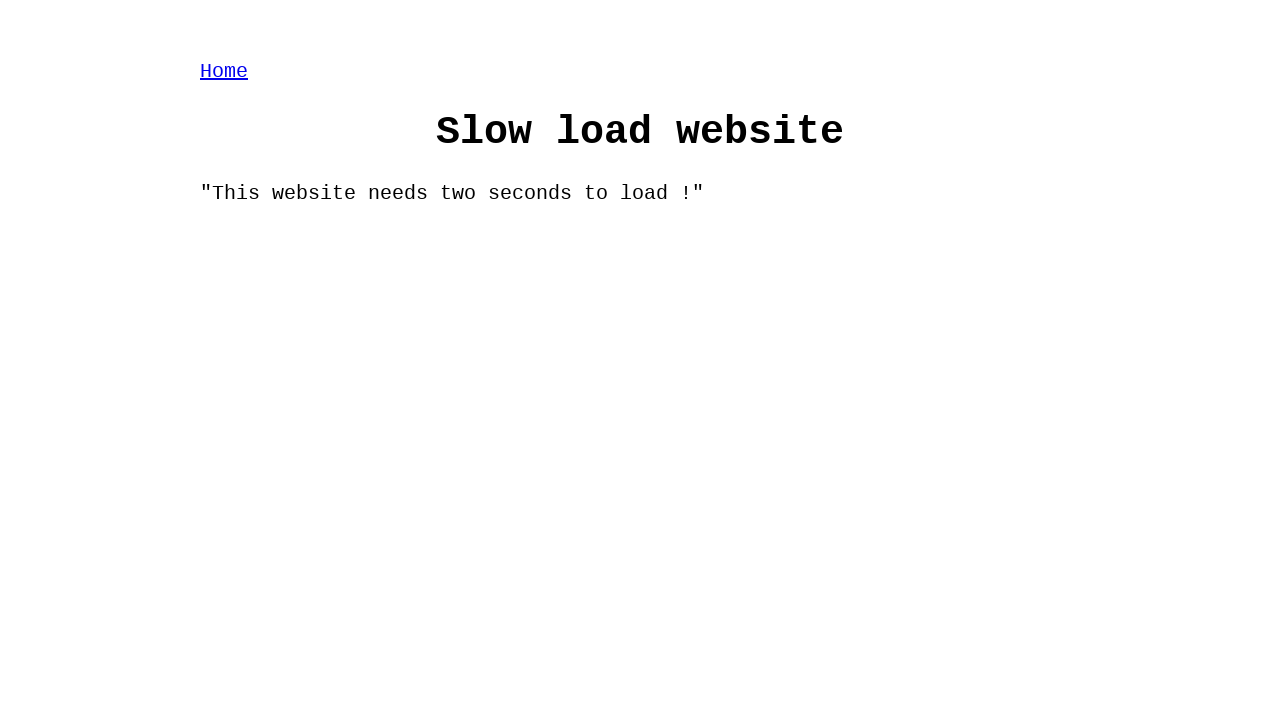

Located title element
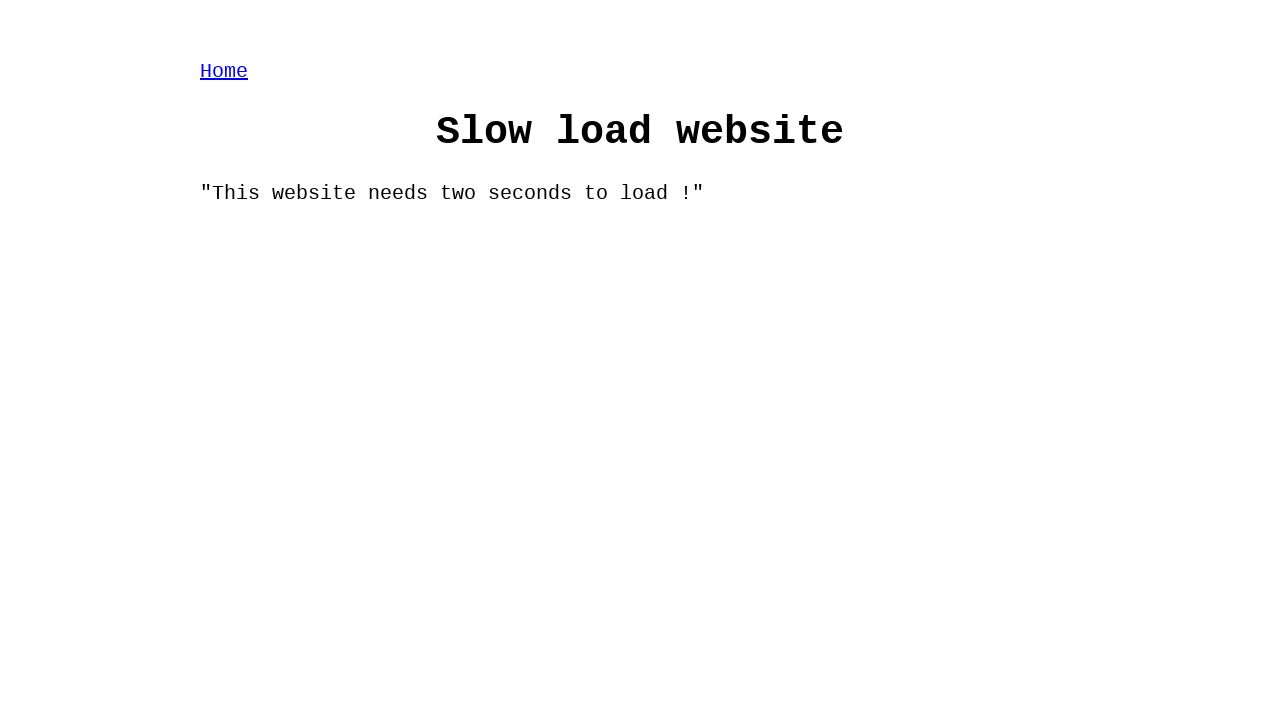

Verified title text is 'Slow load website'
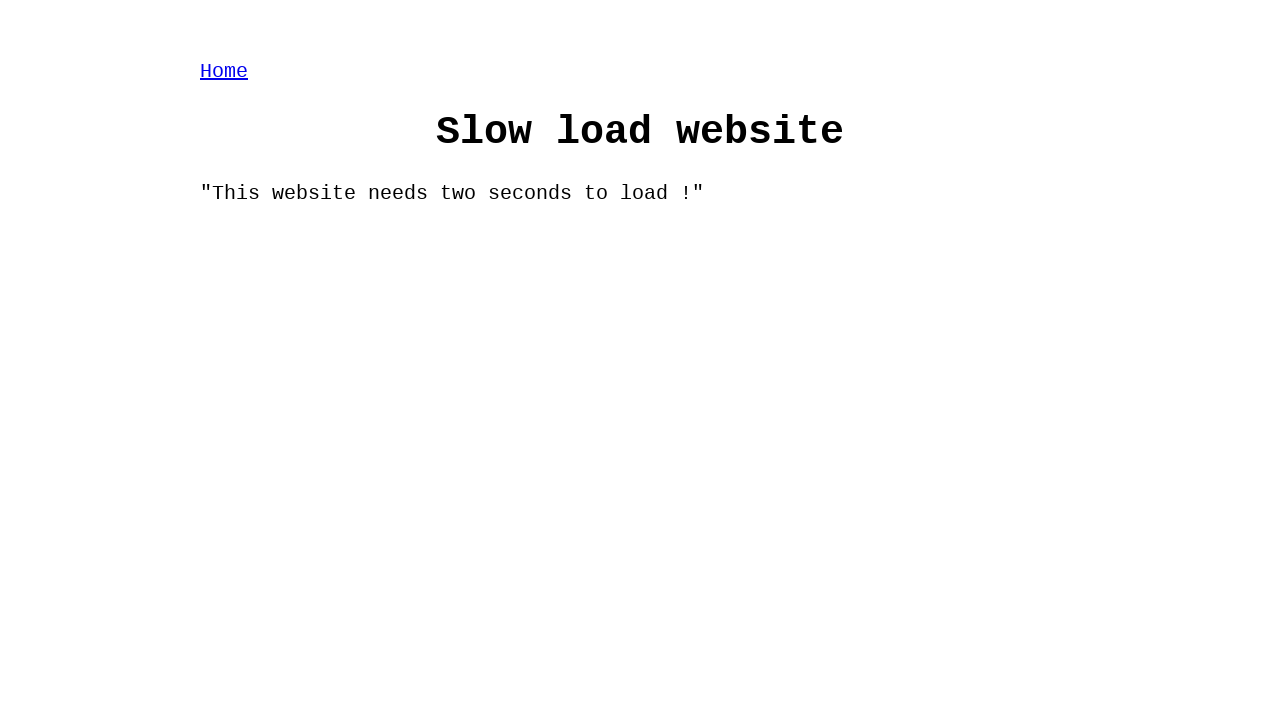

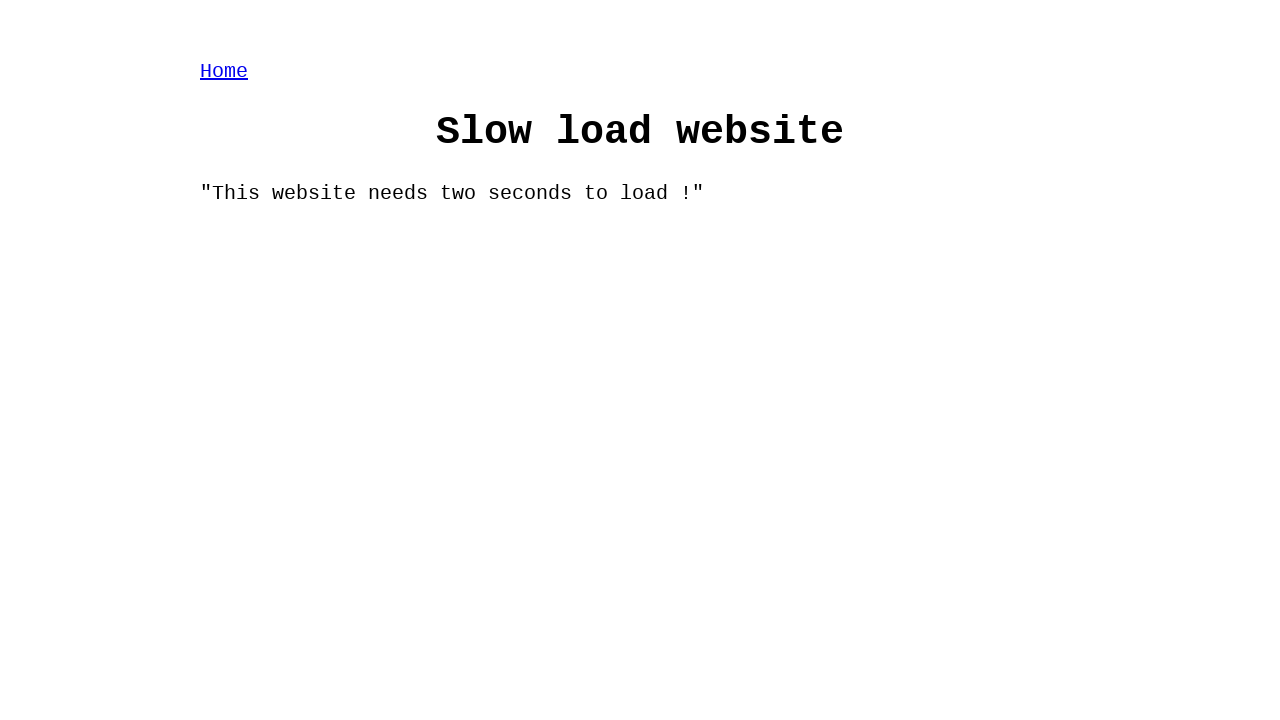